Tests clicking the JS Alert button and accepting the alert dialog

Starting URL: https://the-internet.herokuapp.com/javascript_alerts

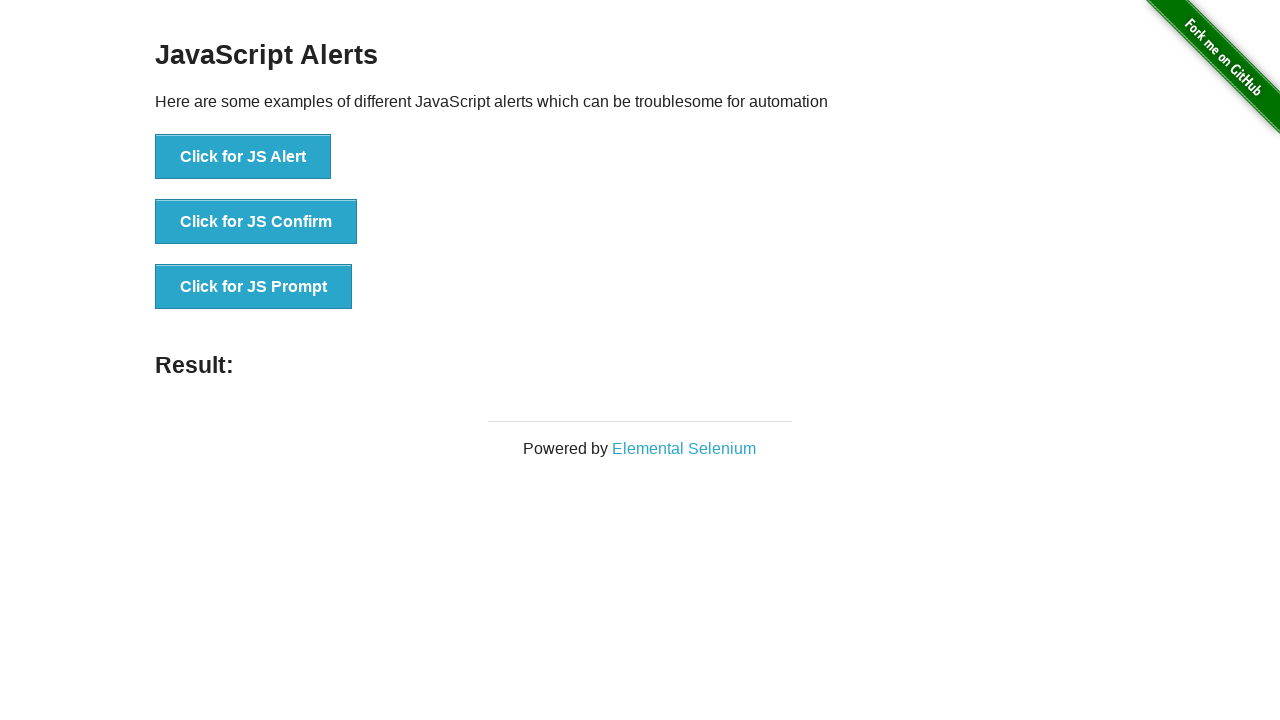

Clicked the JS Alert button at (243, 157) on li:nth-child(1) > button
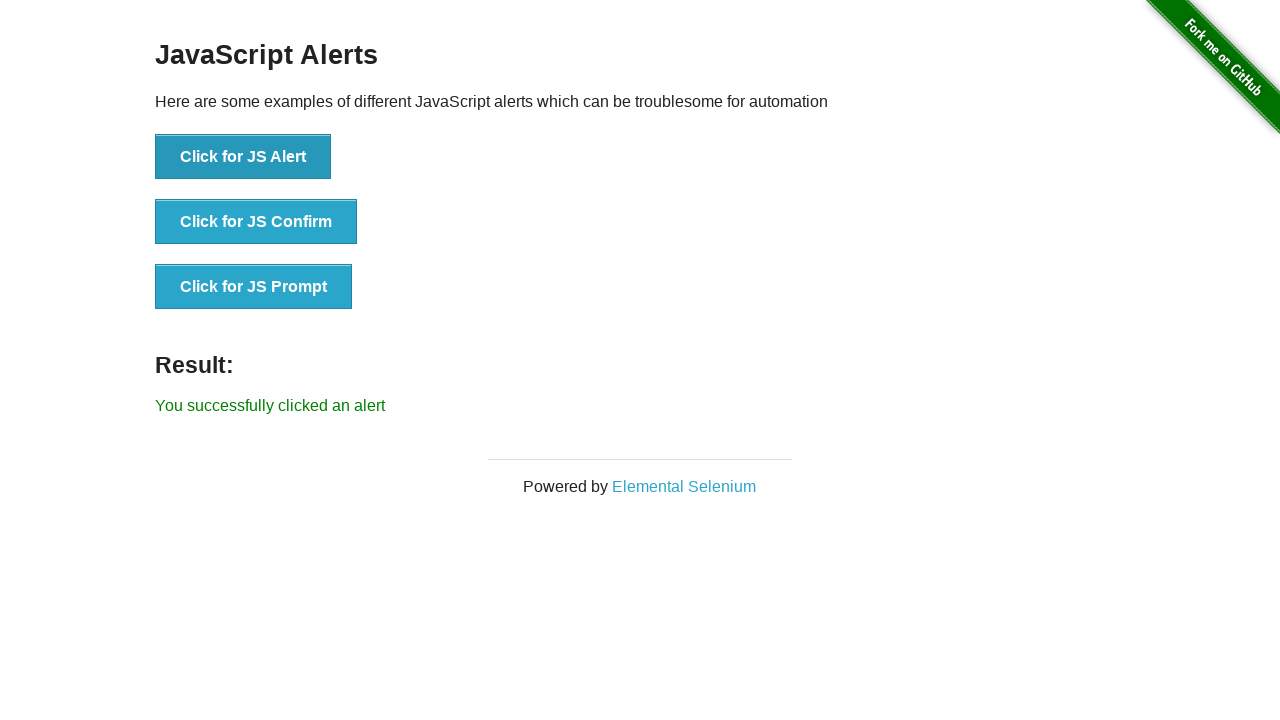

Set up dialog handler to accept alert
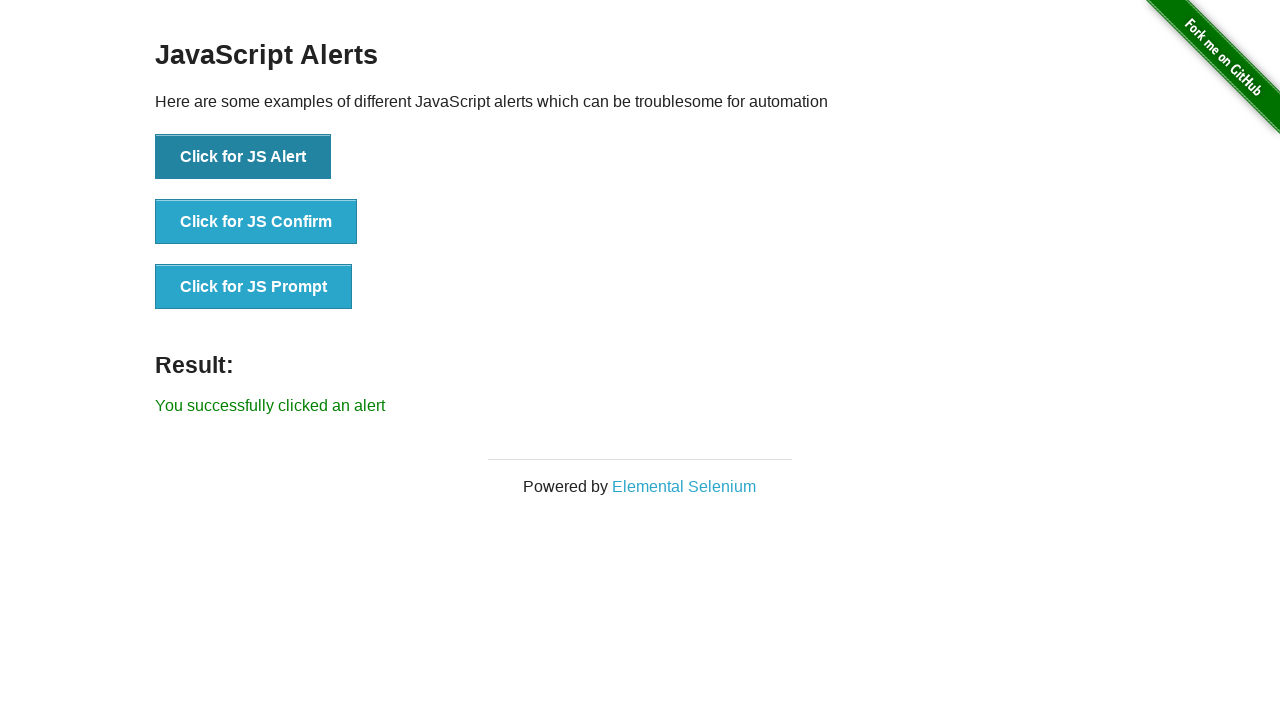

Result message appeared after accepting alert
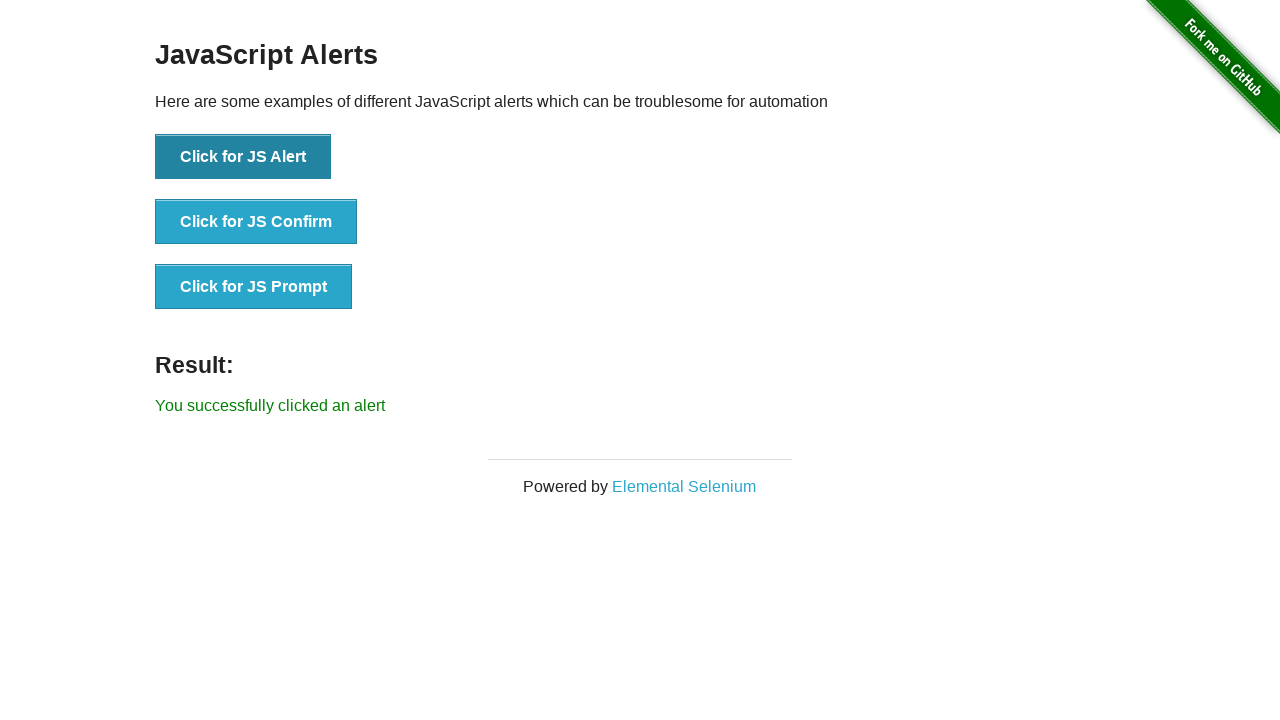

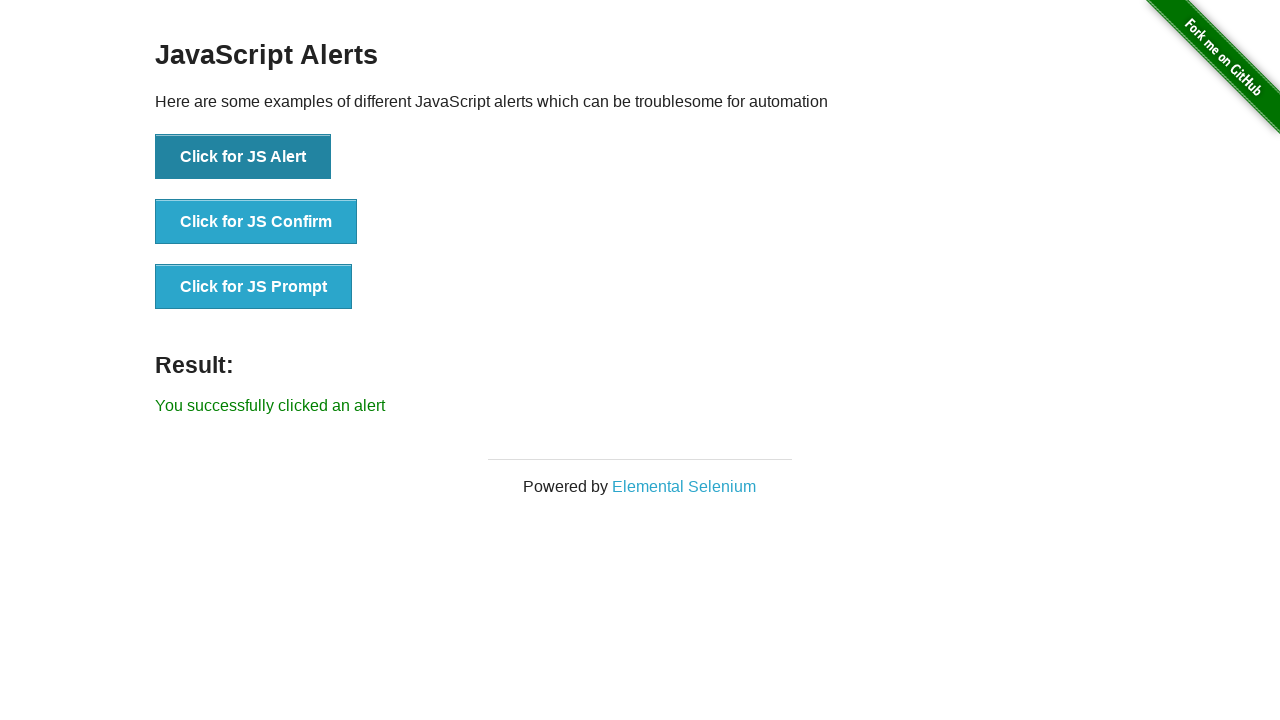